Tests image gallery interaction by clicking the full image button to display the featured space image

Starting URL: https://data-class-jpl-space.s3.amazonaws.com/JPL_Space/index.html

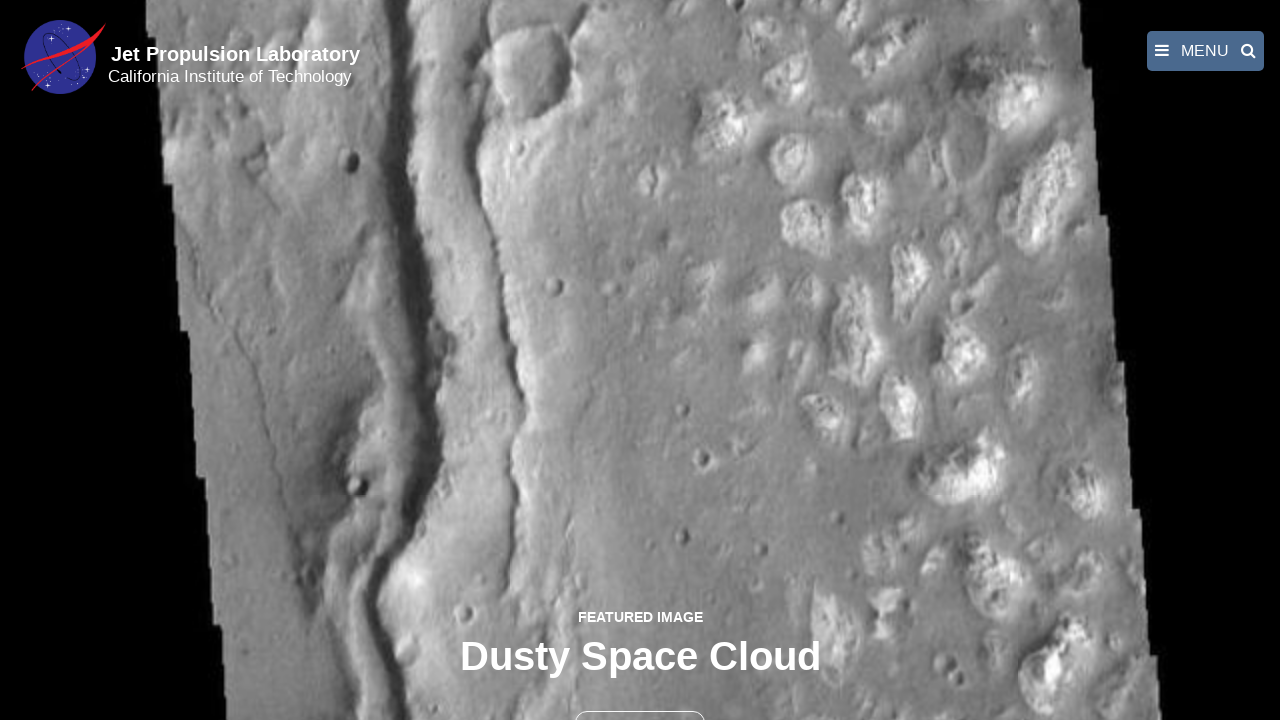

Navigated to JPL Space image gallery page
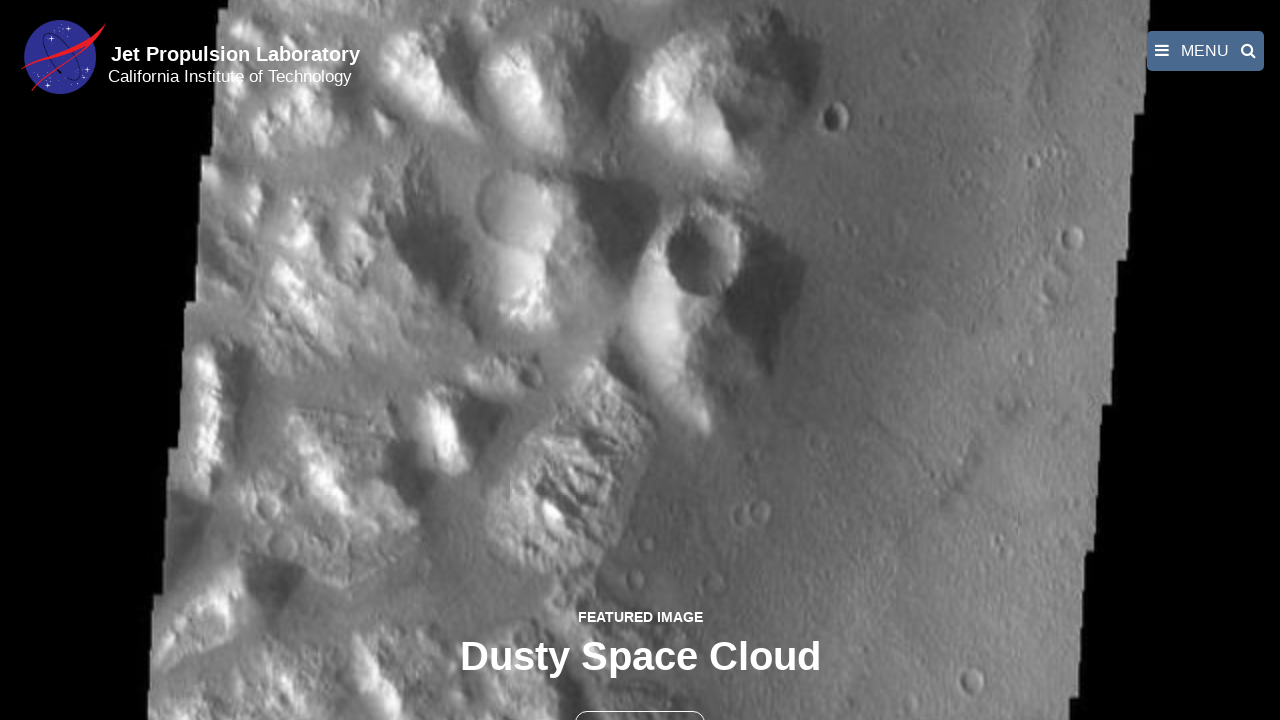

Clicked the full image button to display featured space image at (640, 699) on button >> nth=1
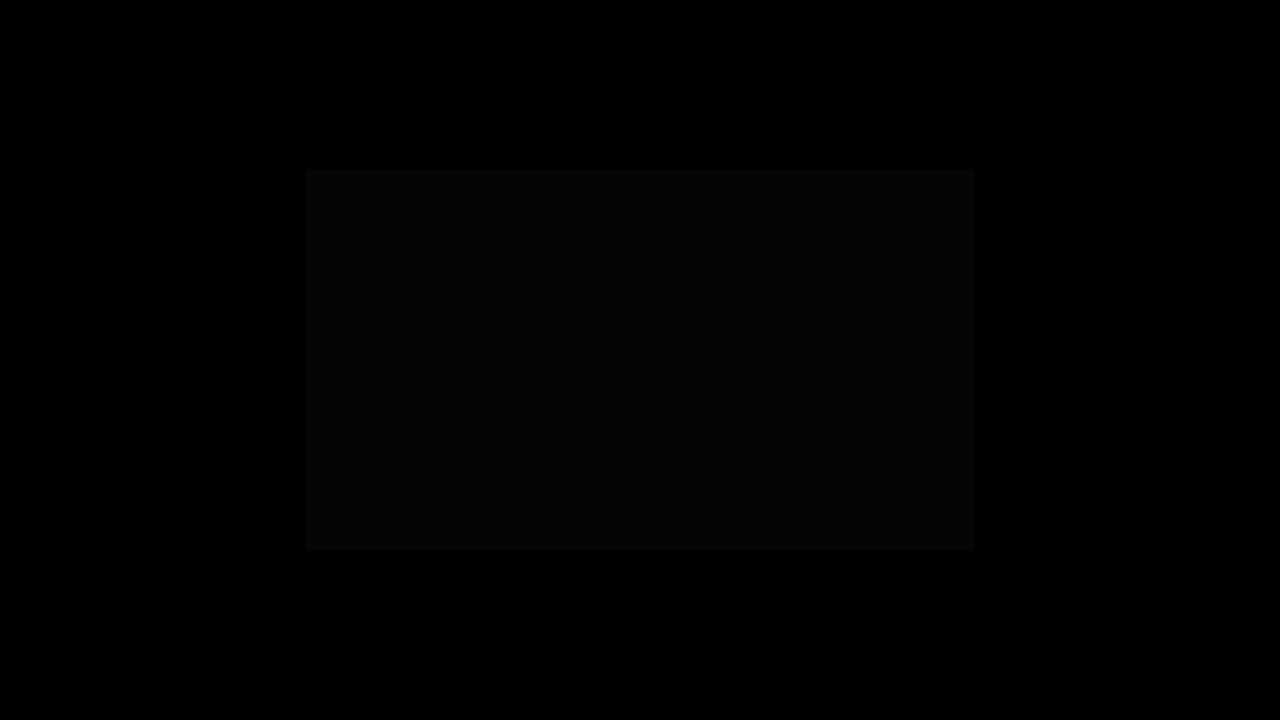

Featured space image fully loaded and displayed
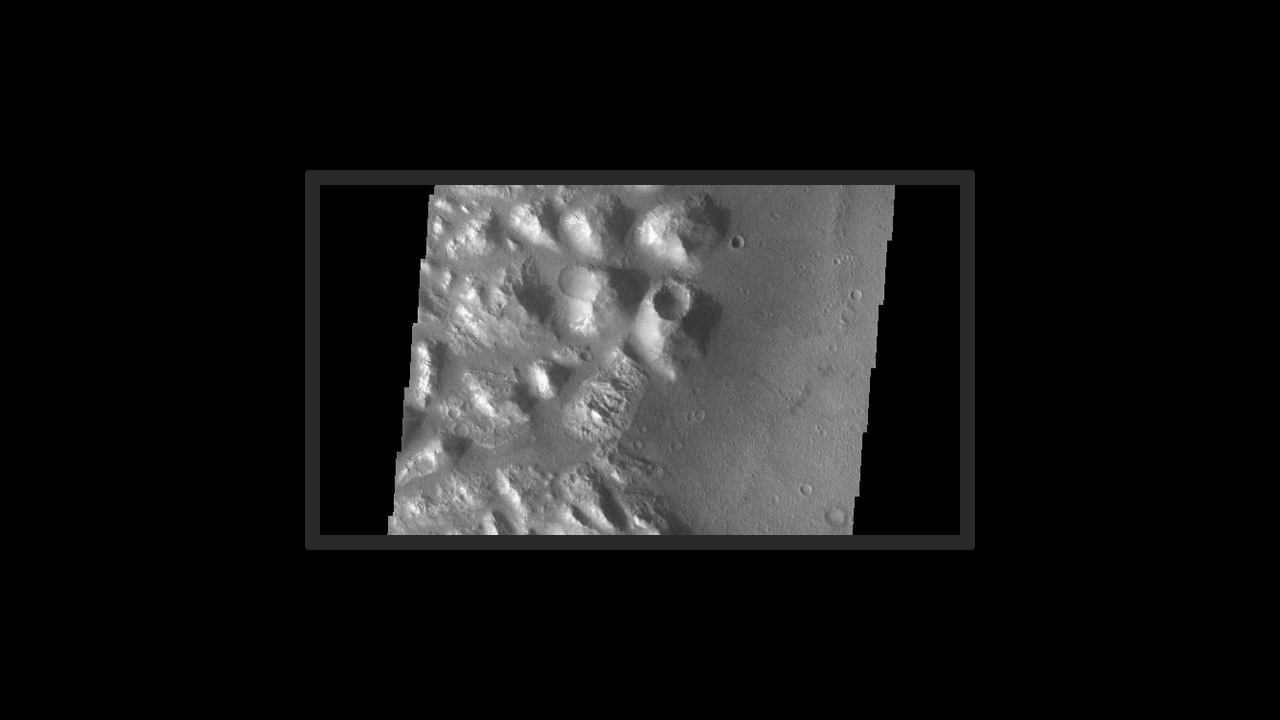

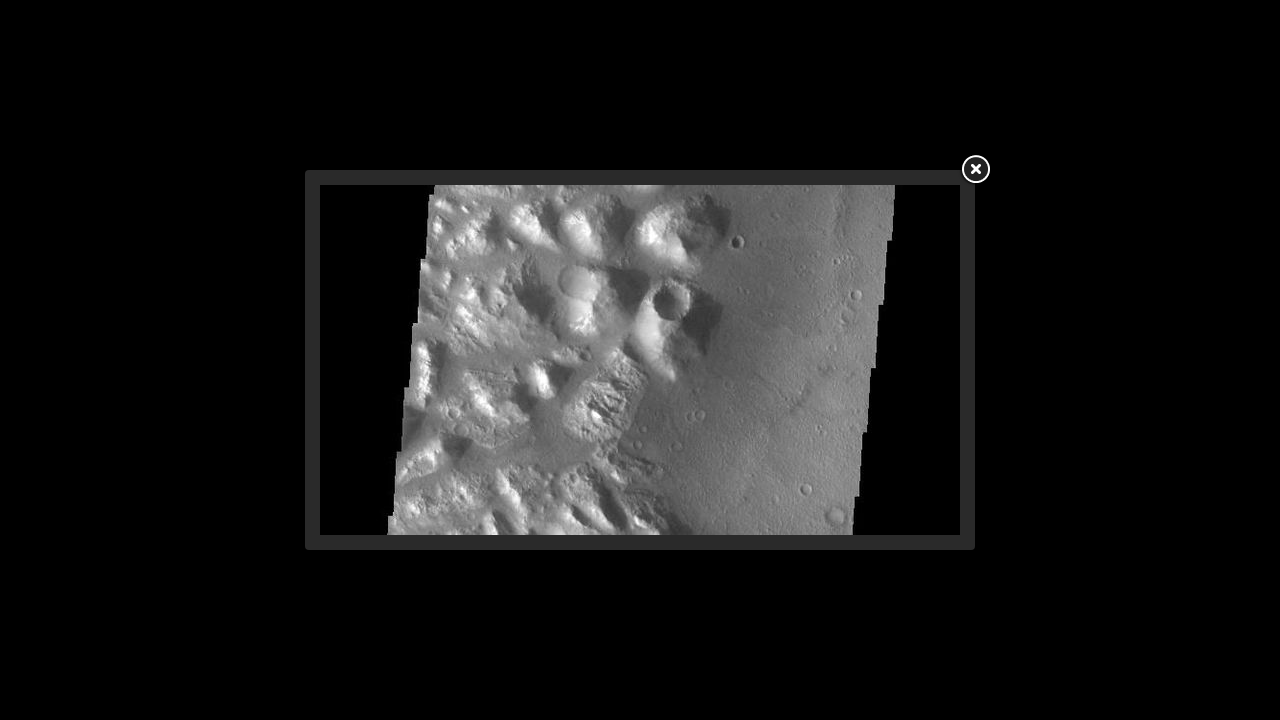